Tests a user registration/profile form by filling in various fields (username, email, gender, hobbies, interests, country, date of birth, biography, rating, favorite color) and submitting the form, then verifying the submitted data appears correctly in a results table.

Starting URL: https://material.playwrightvn.com/

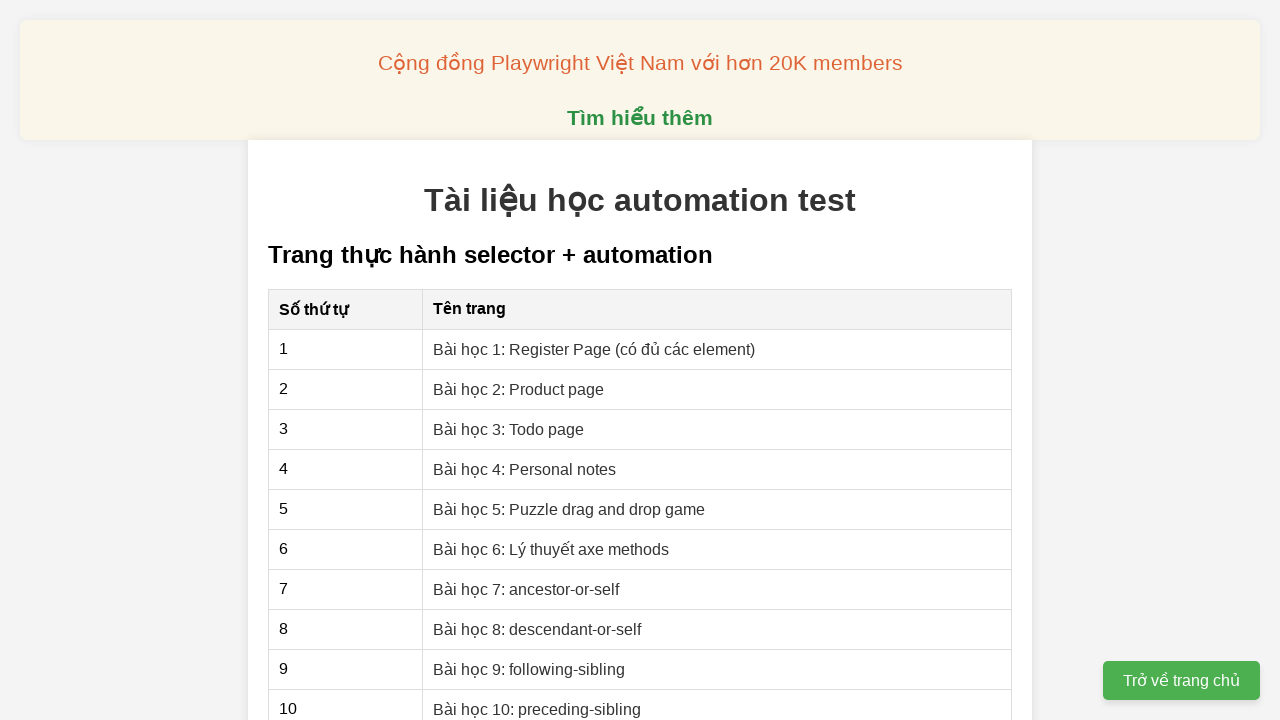

Clicked on form link to navigate to Day 16 registration form at (594, 349) on [href|="01"]
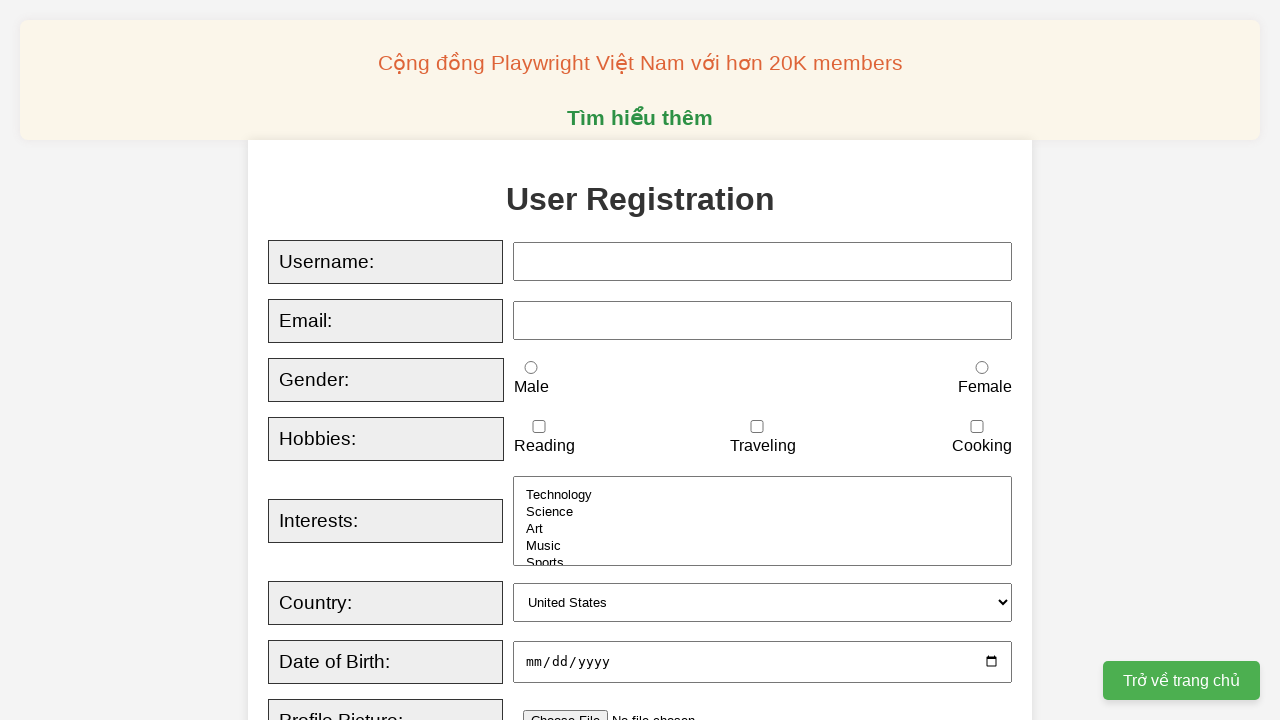

Cleared username field on #username
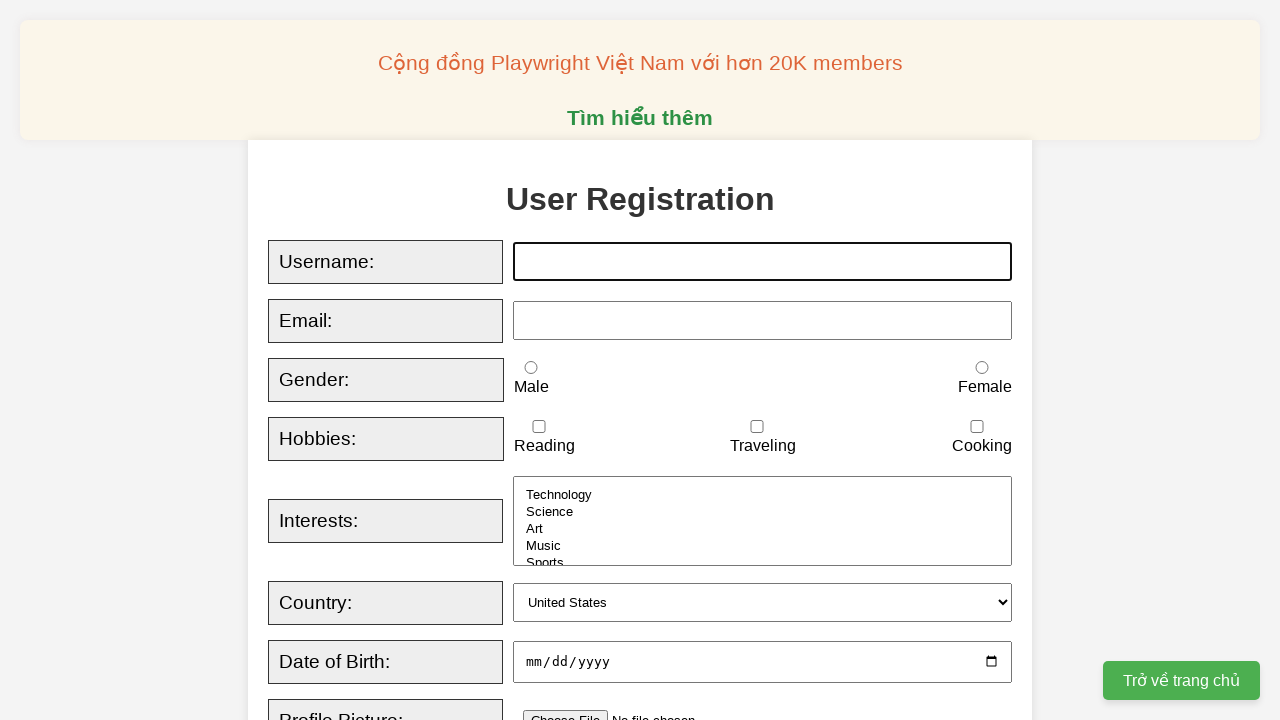

Filled username field with 'thaoha' on #username
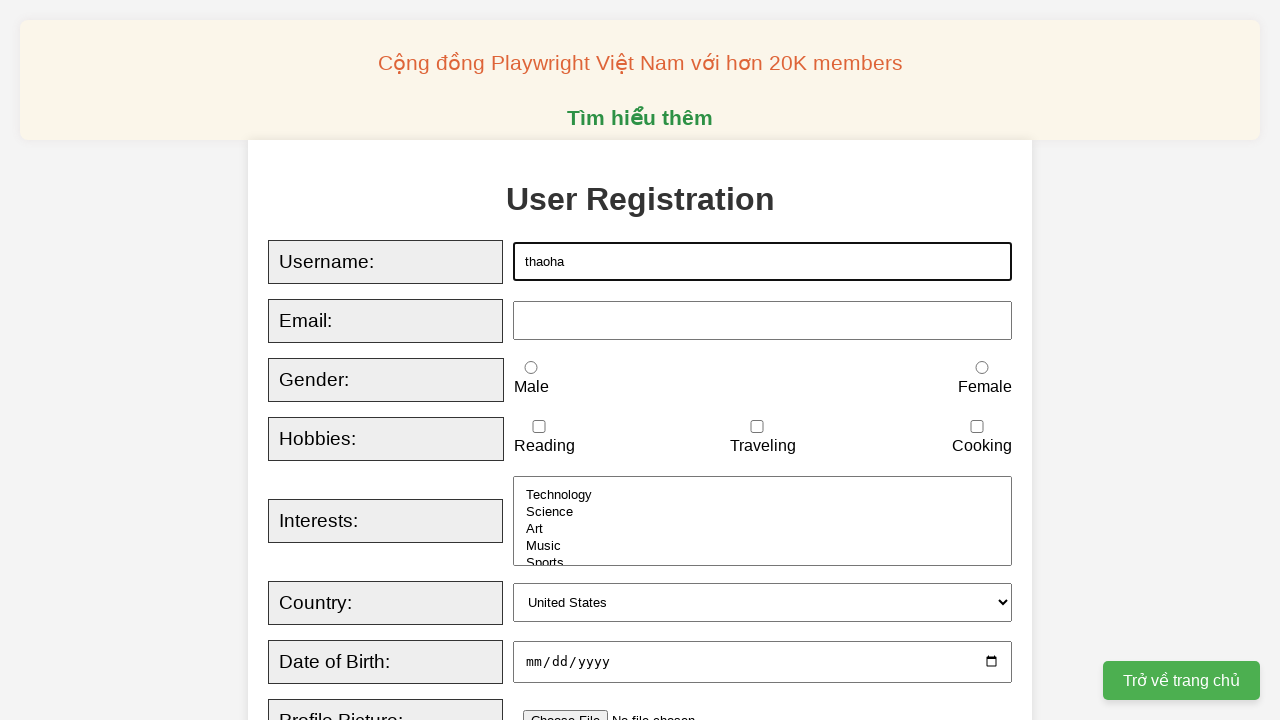

Cleared email field on #email
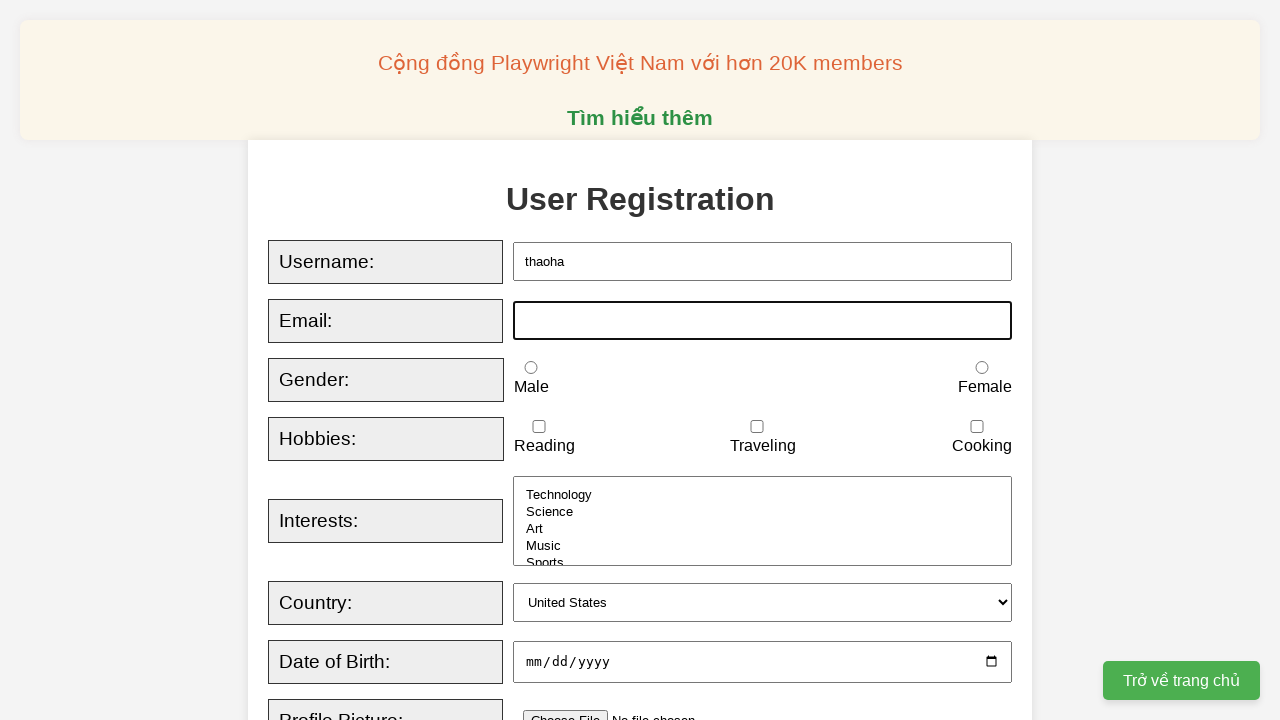

Filled email field with 'lily@gmail.com' on #email
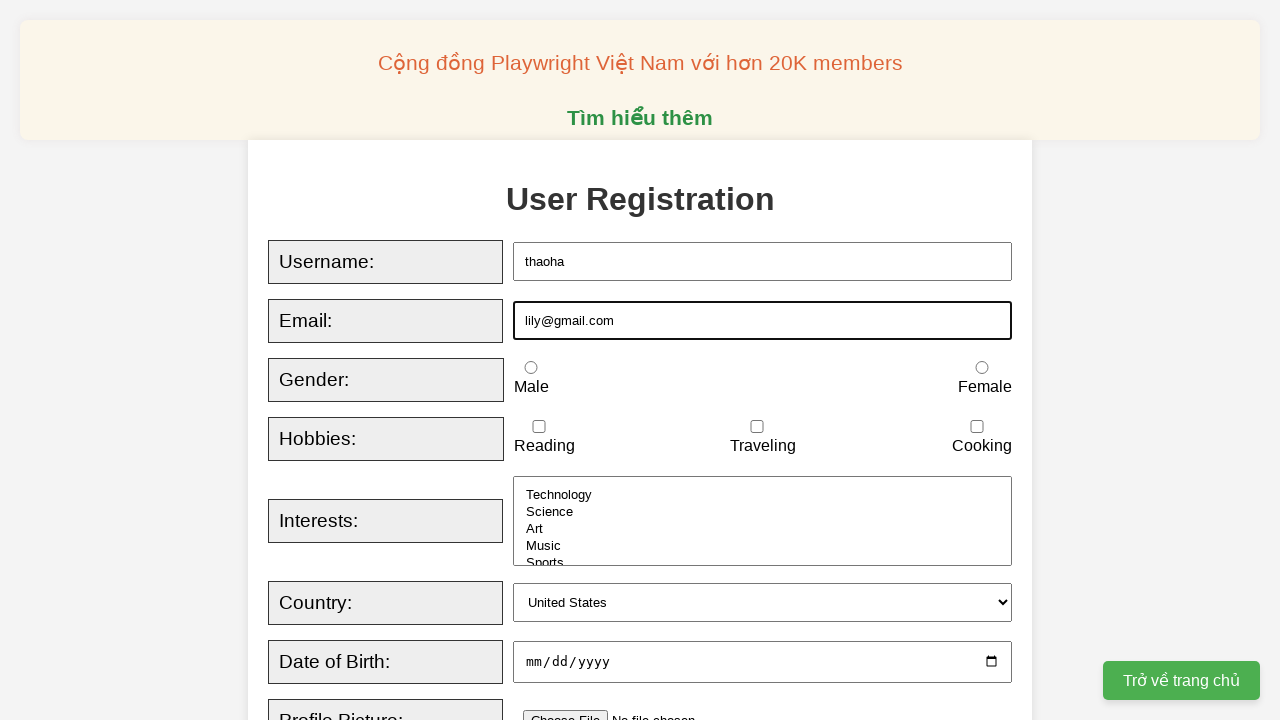

Selected female gender option at (982, 368) on #female
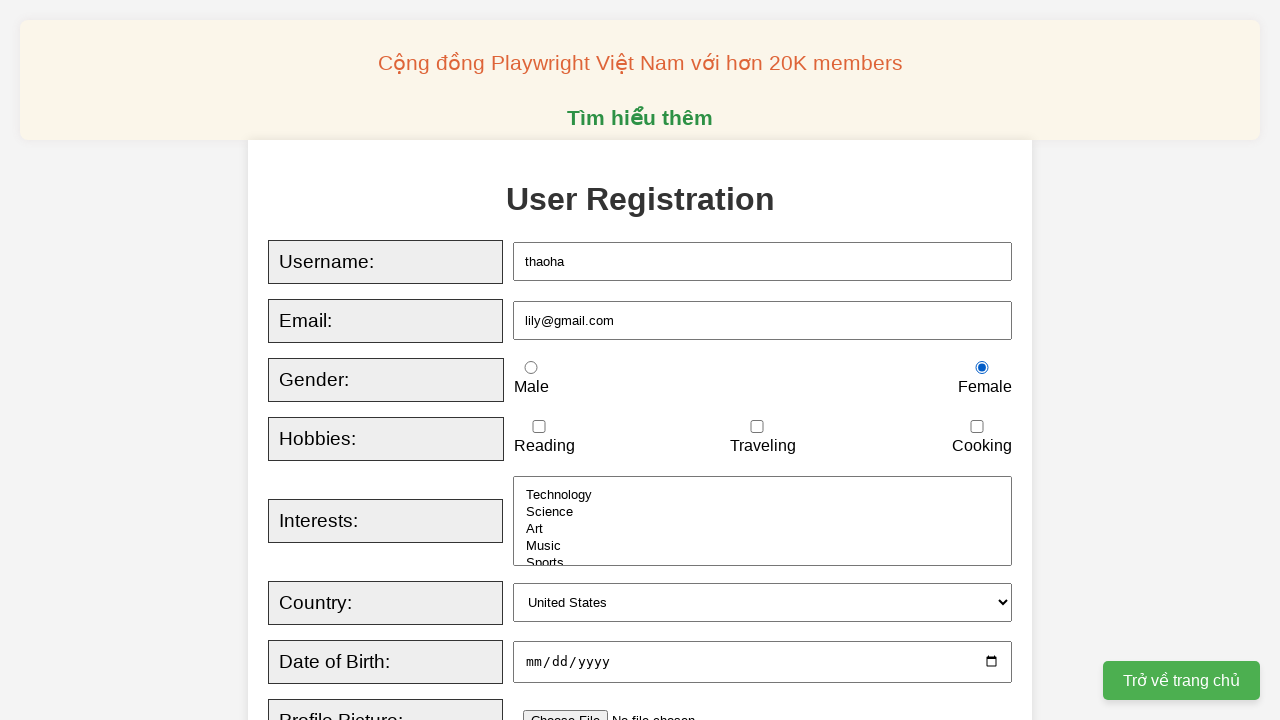

Selected reading hobby at (544, 446) on [for="reading"]
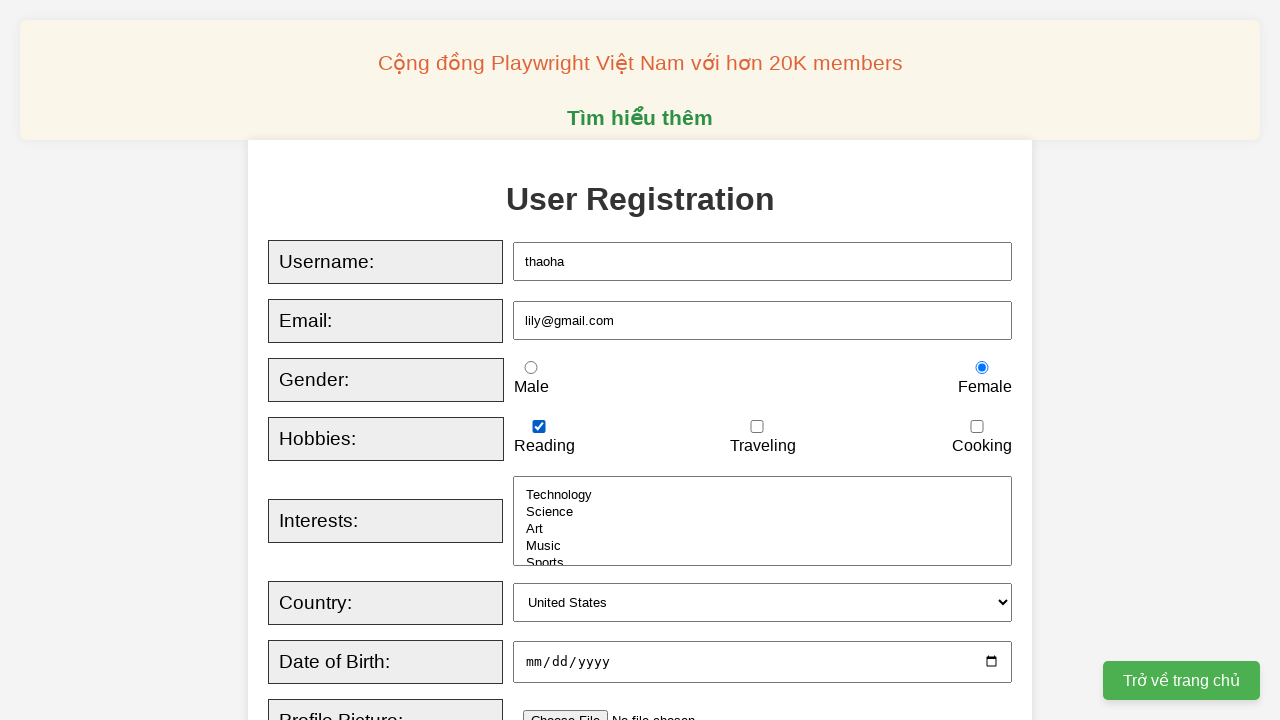

Selected multiple interests: Technology, Science, Music on #interests
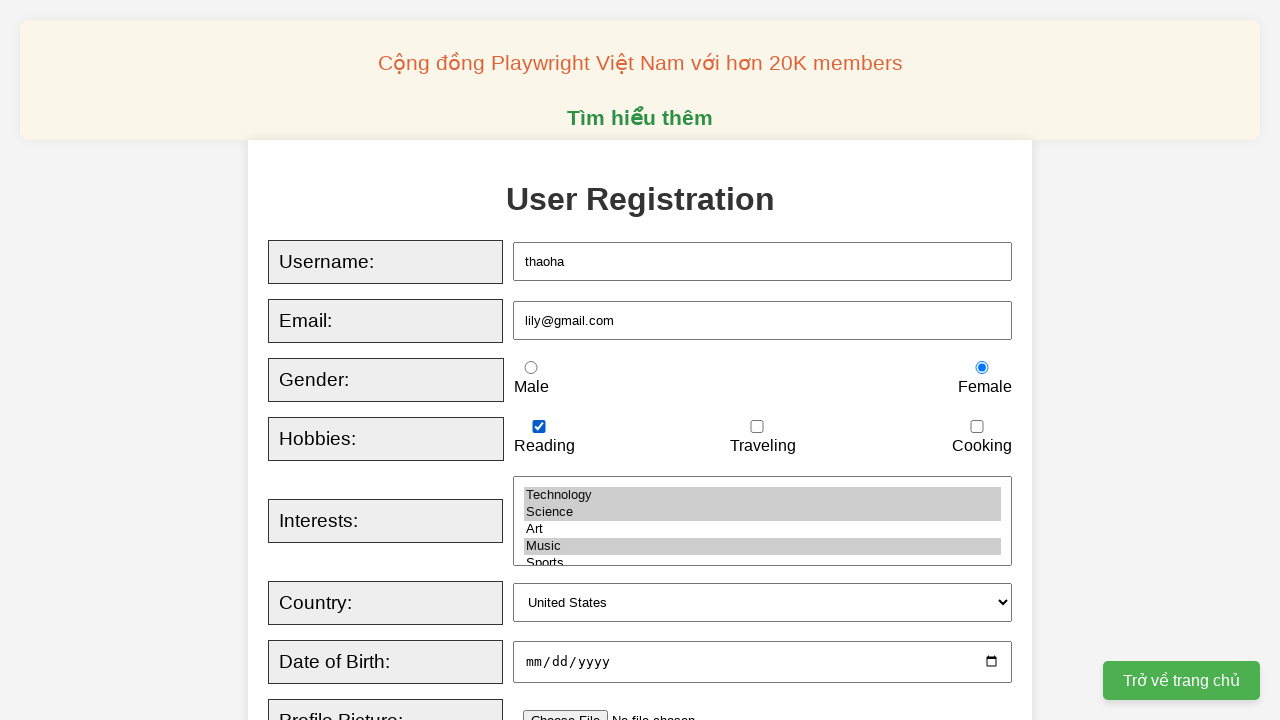

Selected country: Canada on #country
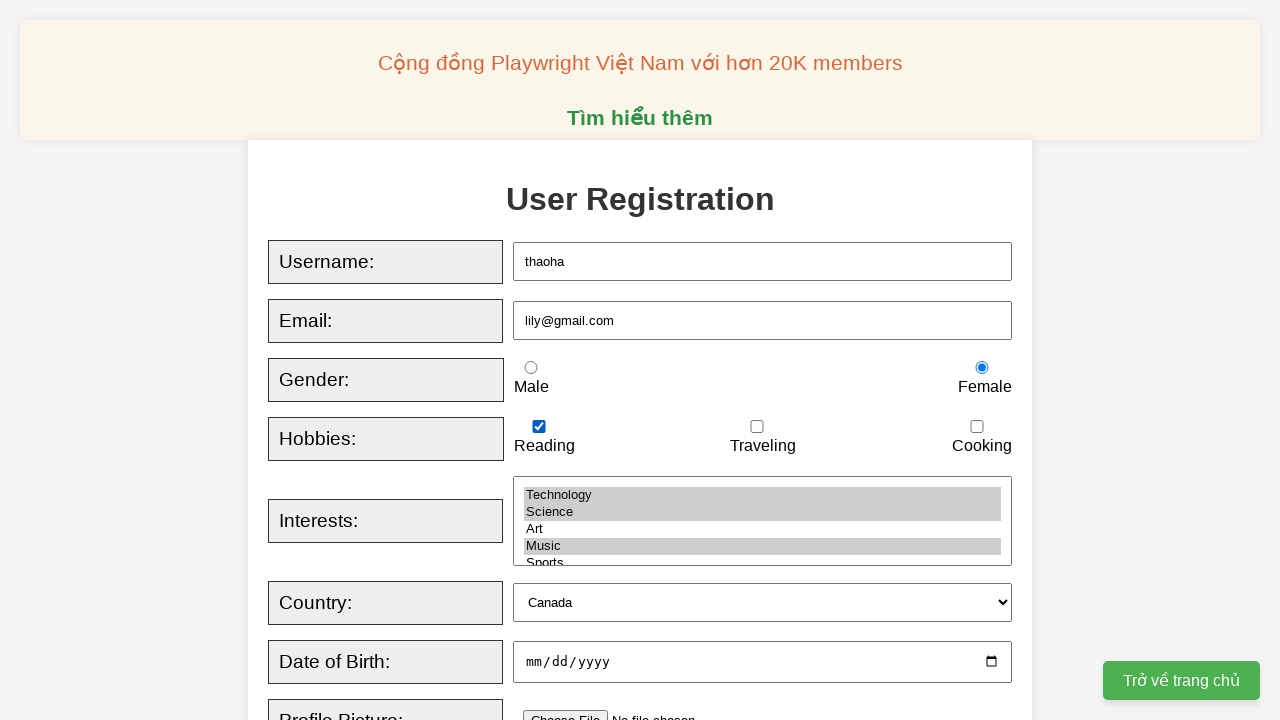

Filled date of birth with '1993-09-29' on #dob
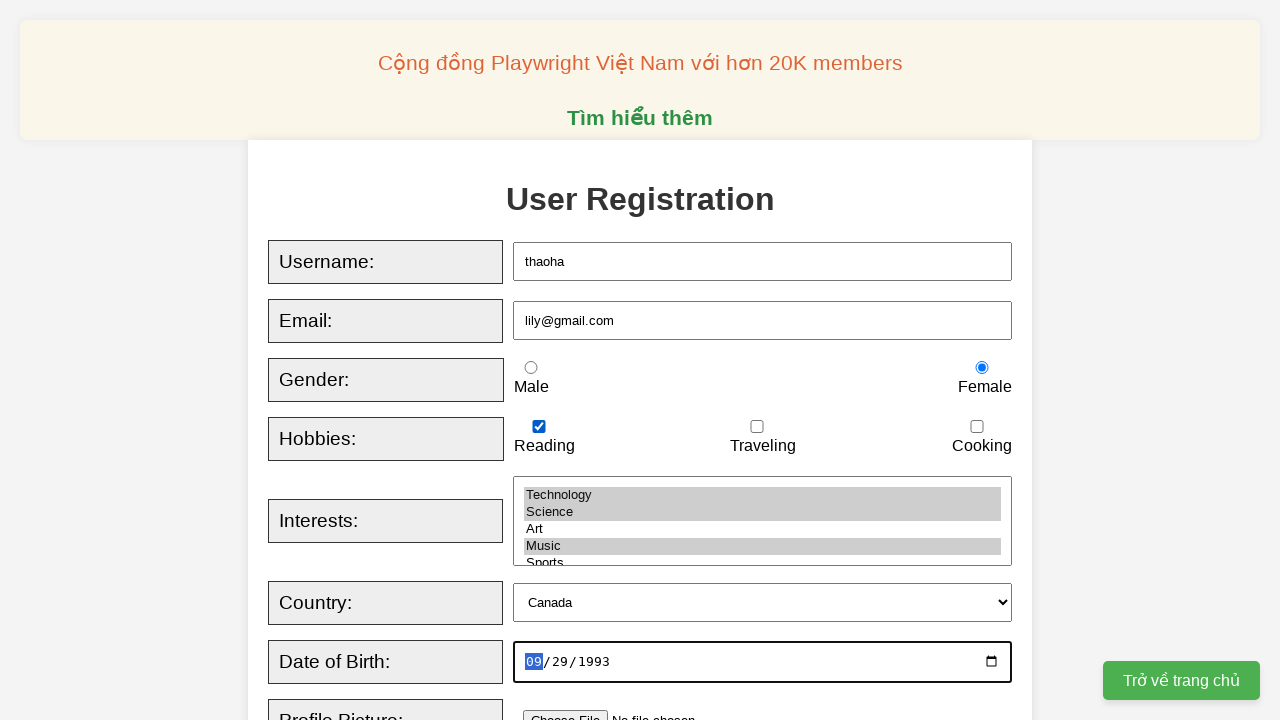

Filled biography with 'Think outsite of the box' on #bio
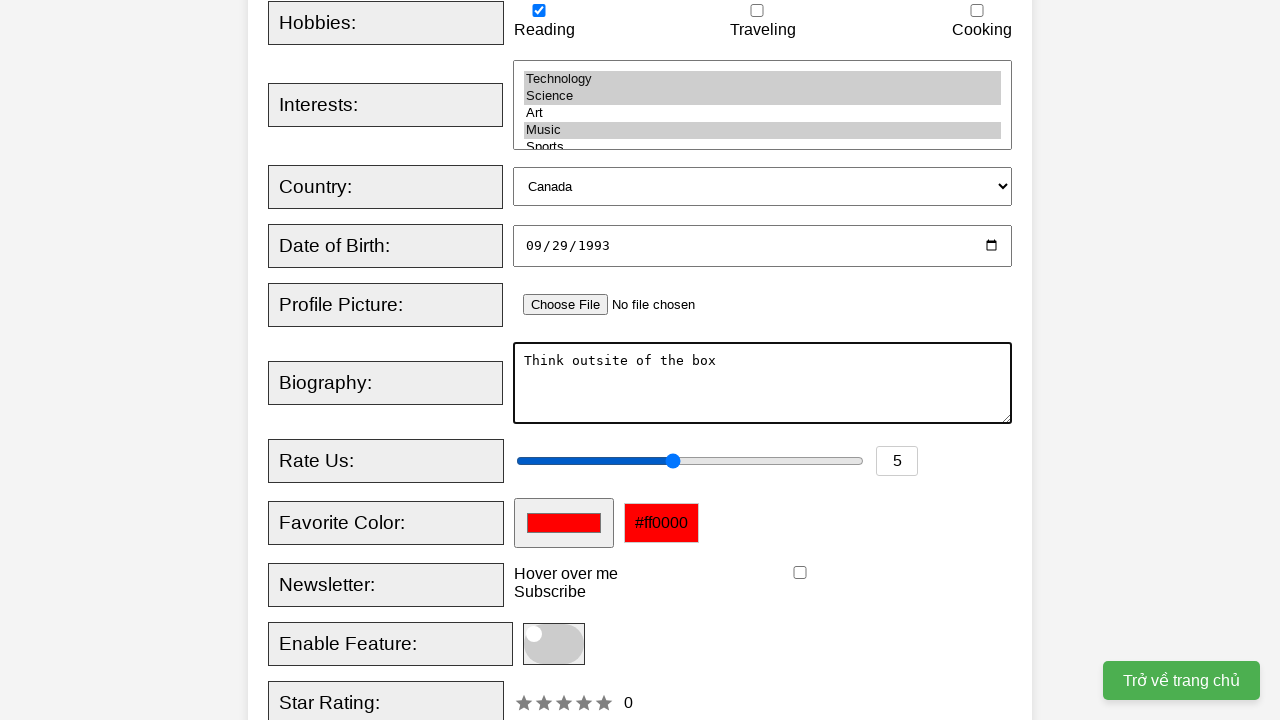

Filled rating field with '9' on #rating
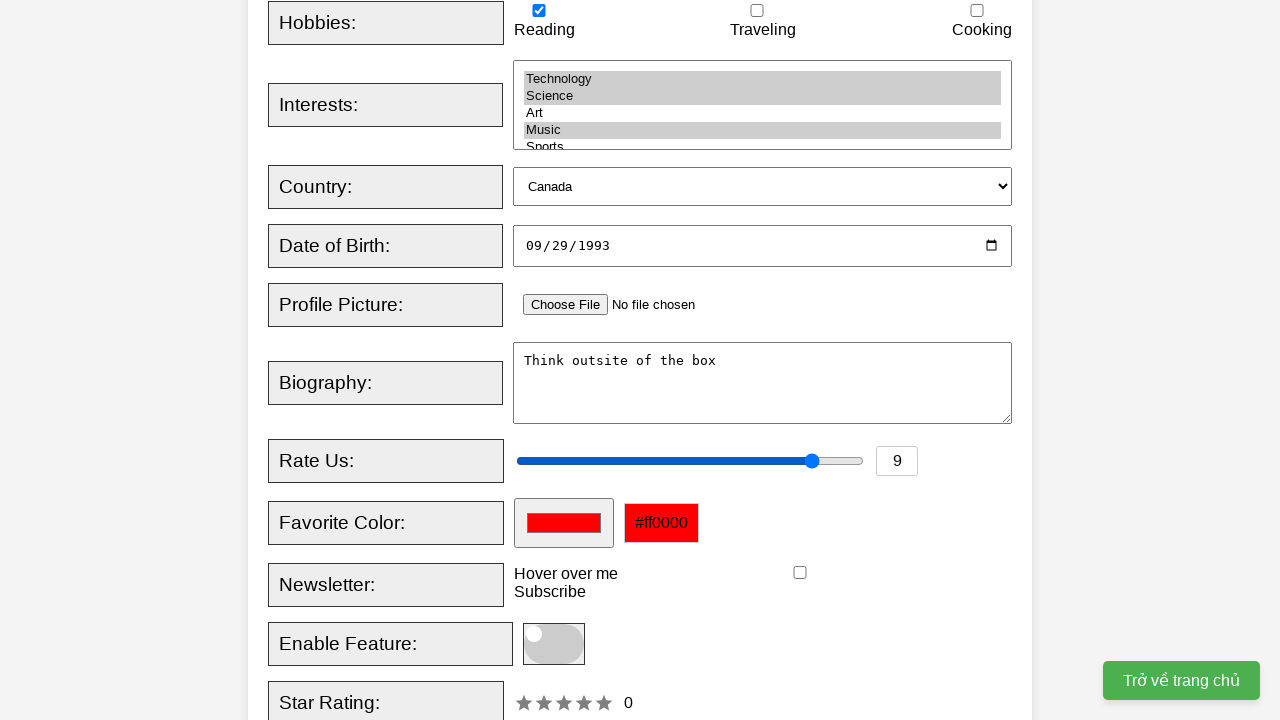

Filled favorite color with '#00ffaa' on #favcolor
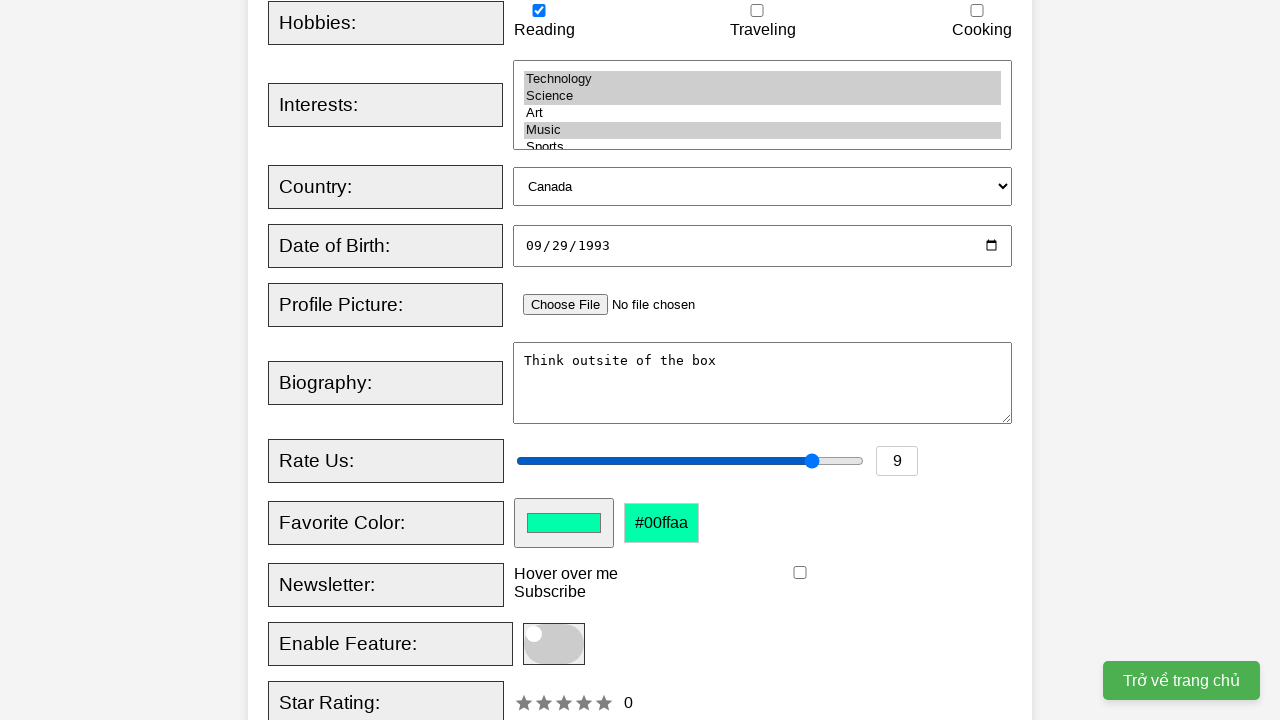

Clicked submit button to submit the registration form at (528, 360) on [type="submit"]
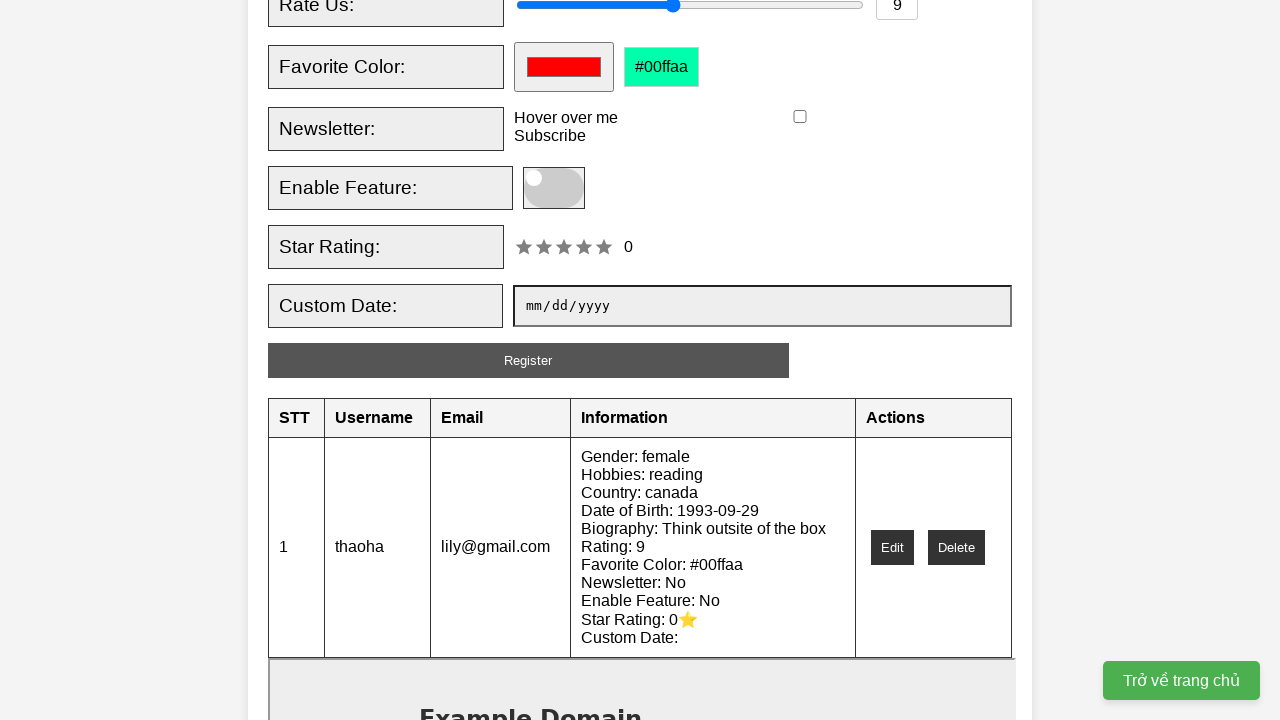

Results table appeared with submitted form data
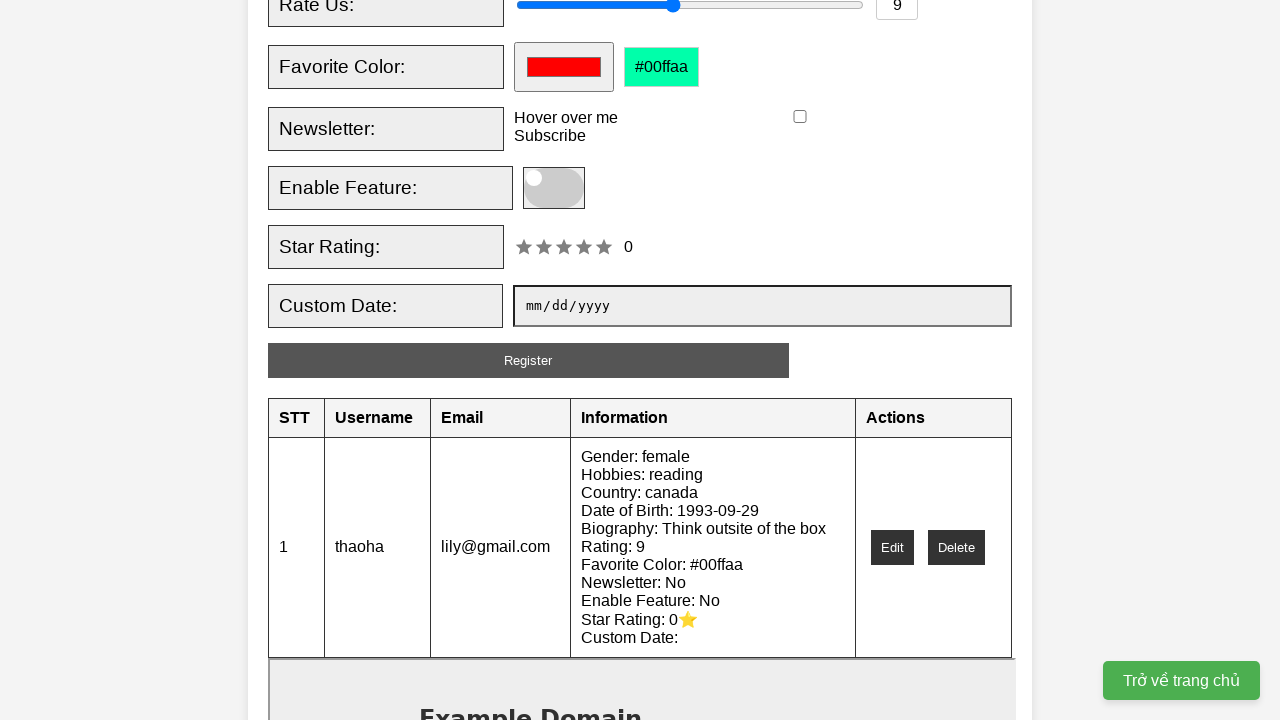

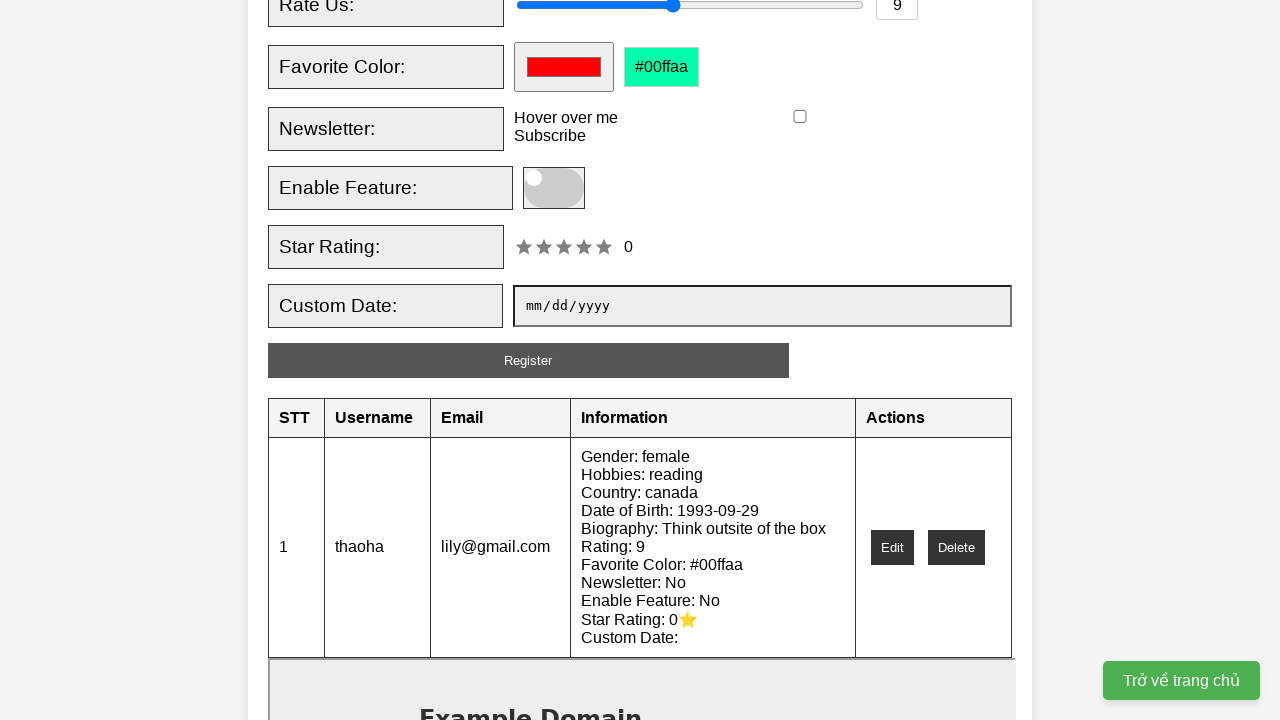